Tests adding a product to cart on an e-commerce practice site by searching through the product list for "Cucumber" and clicking its ADD TO CART button.

Starting URL: https://rahulshettyacademy.com/seleniumPractise/#/

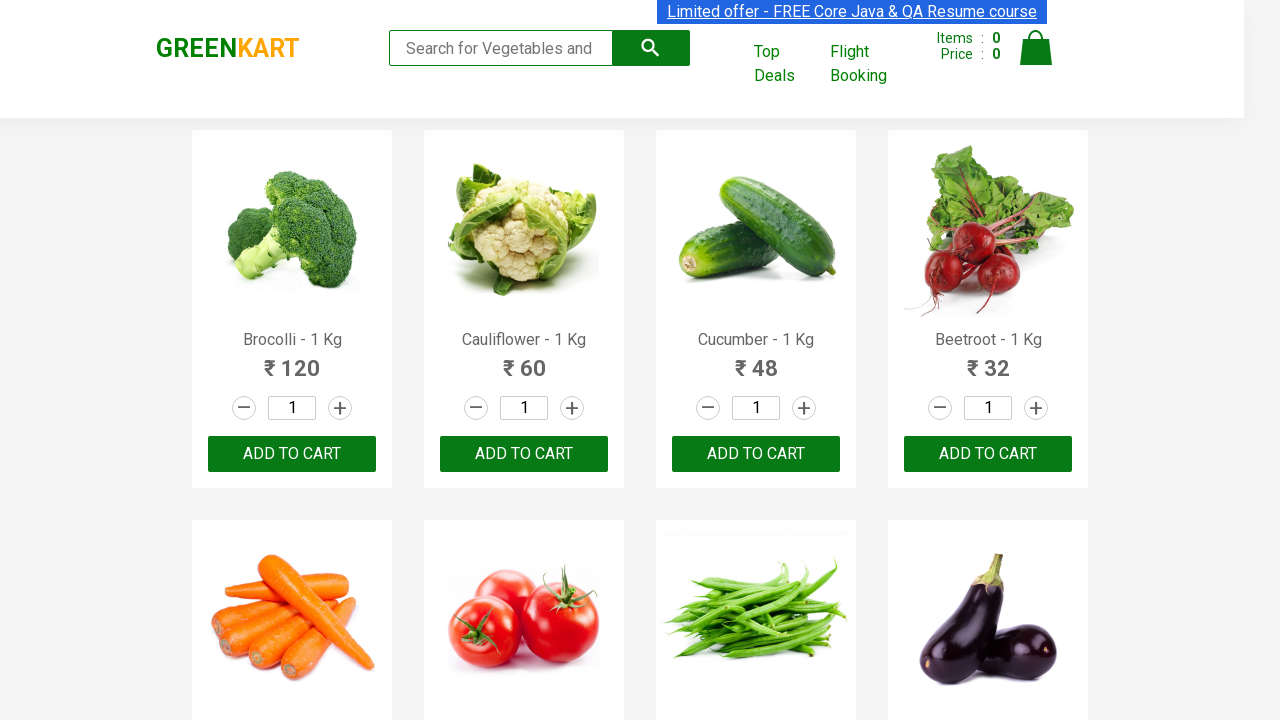

Waited for product list to load
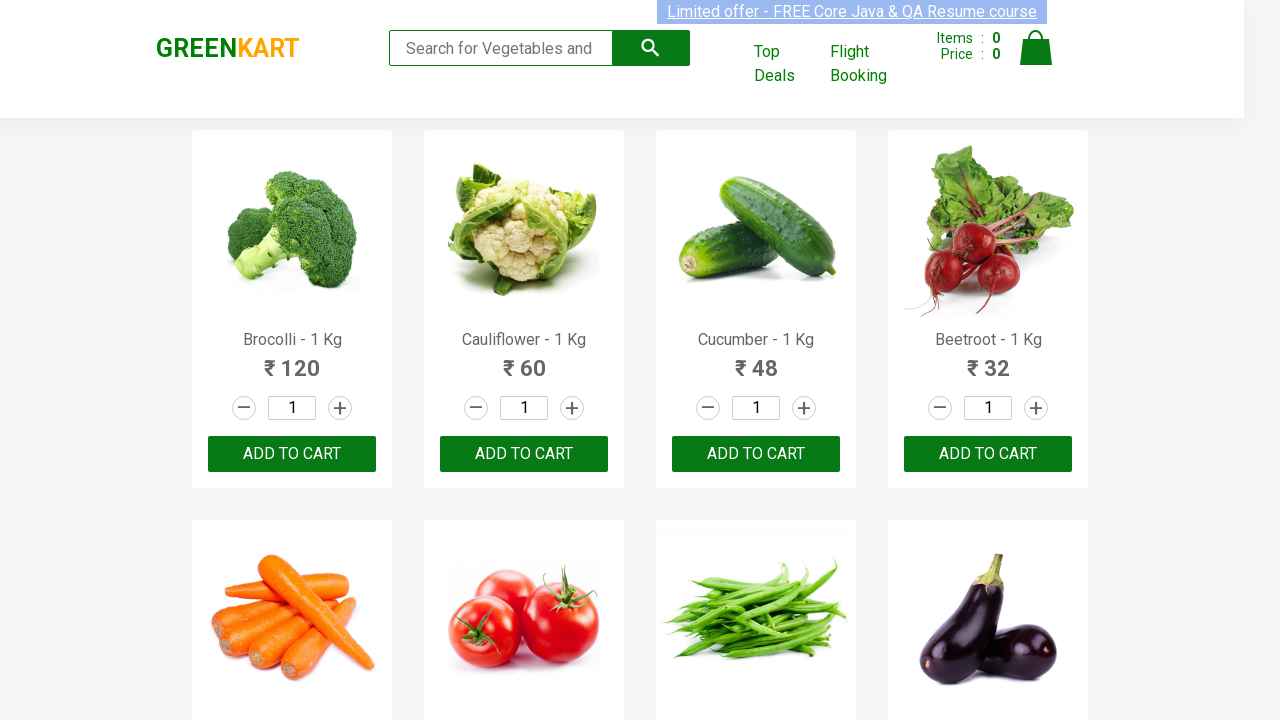

Retrieved all product names from the page
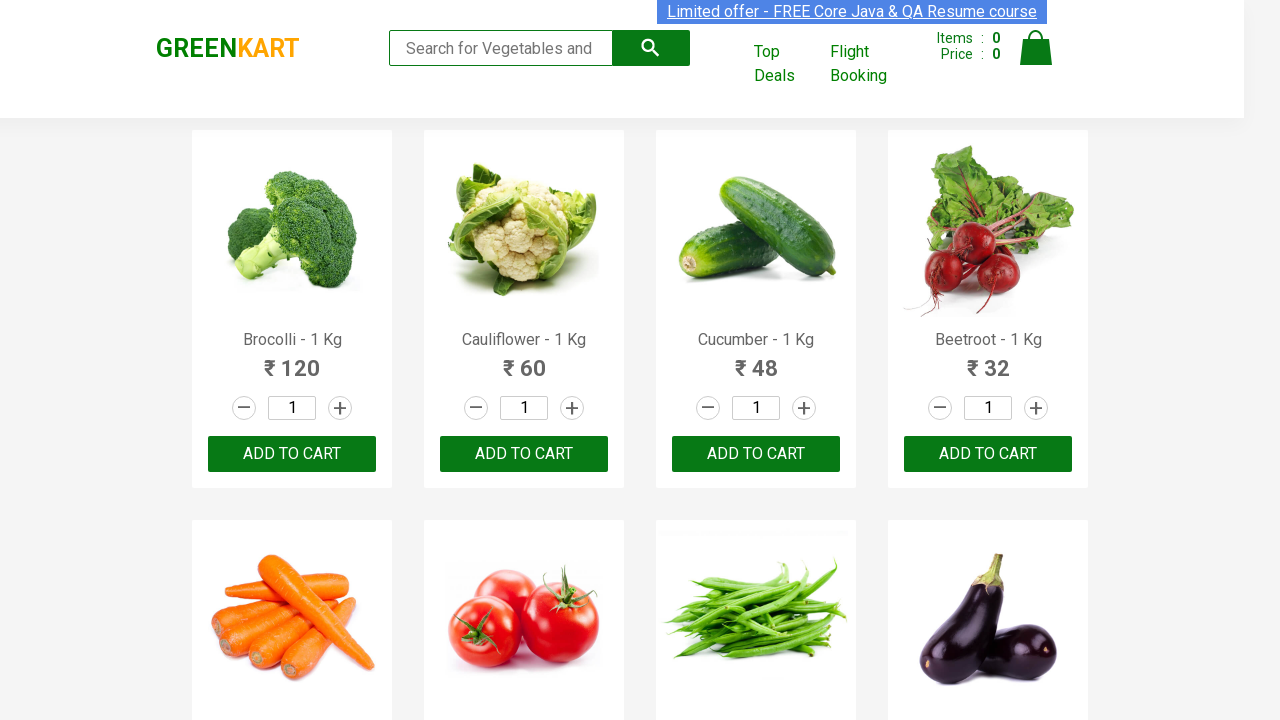

Found Cucumber product and clicked ADD TO CART button at (756, 454) on xpath=//button[text()='ADD TO CART'] >> nth=2
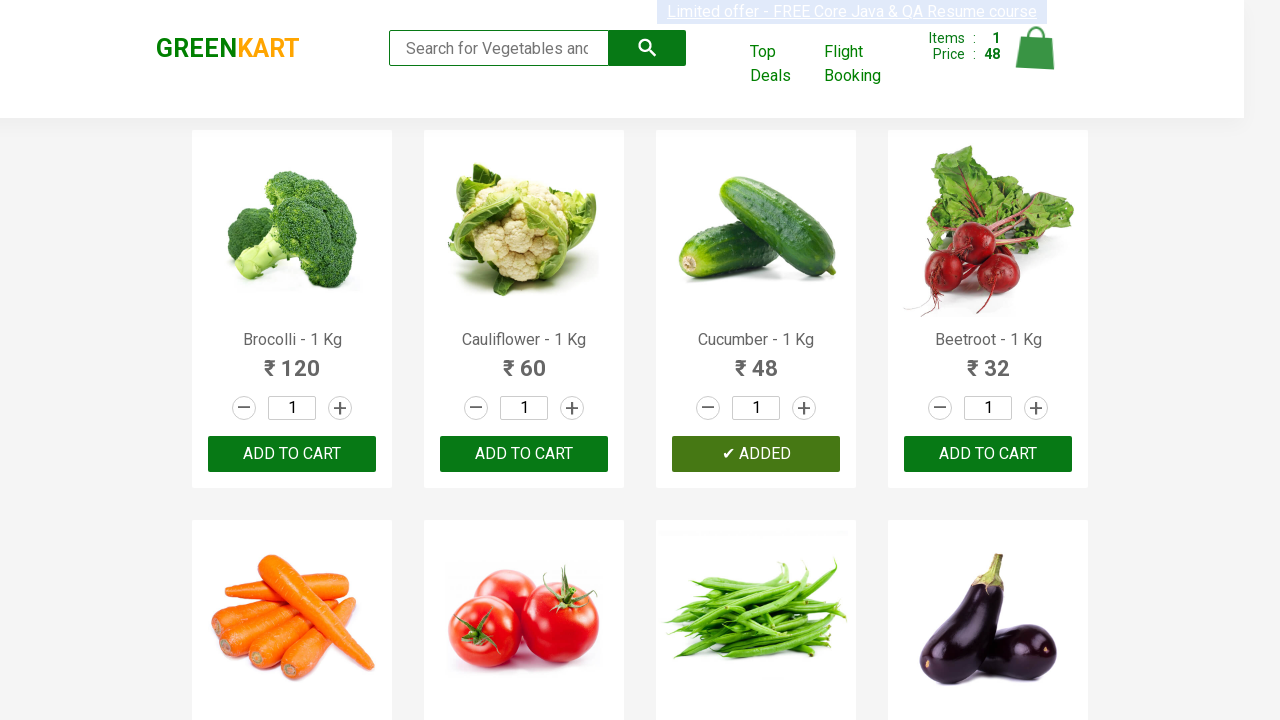

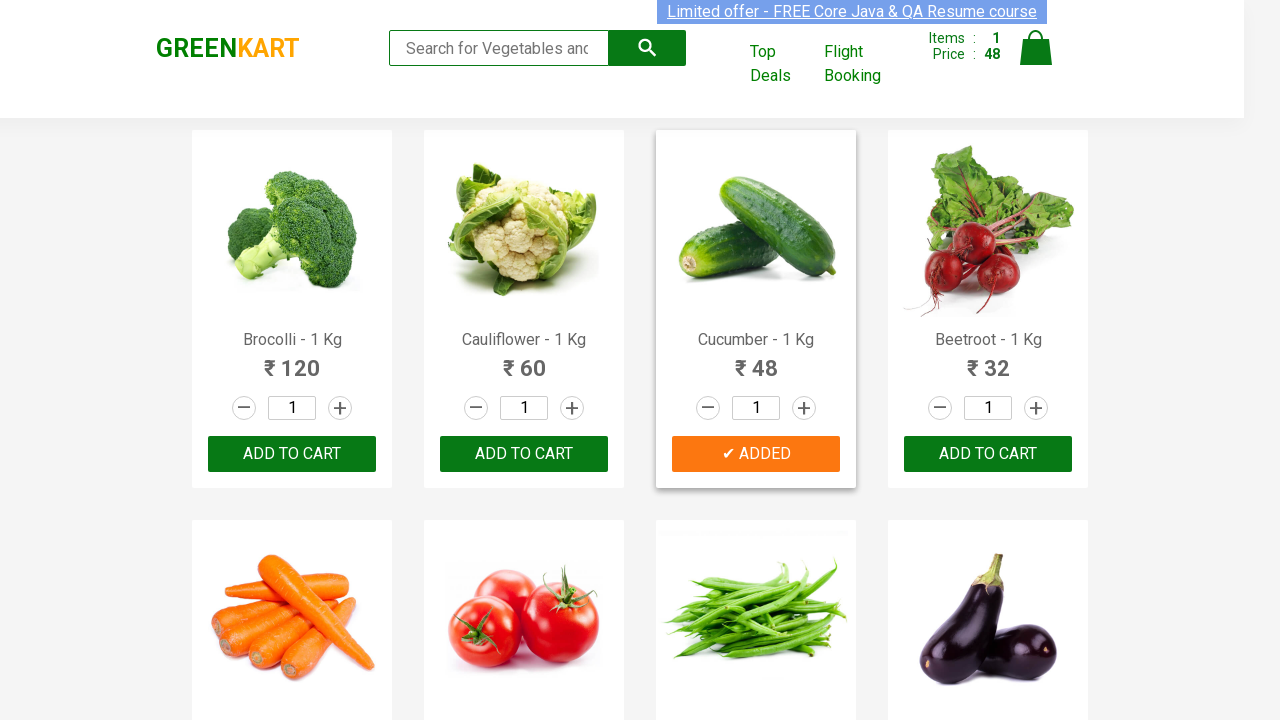